Tests that toggle and label controls are hidden when editing a todo item.

Starting URL: https://demo.playwright.dev/todomvc

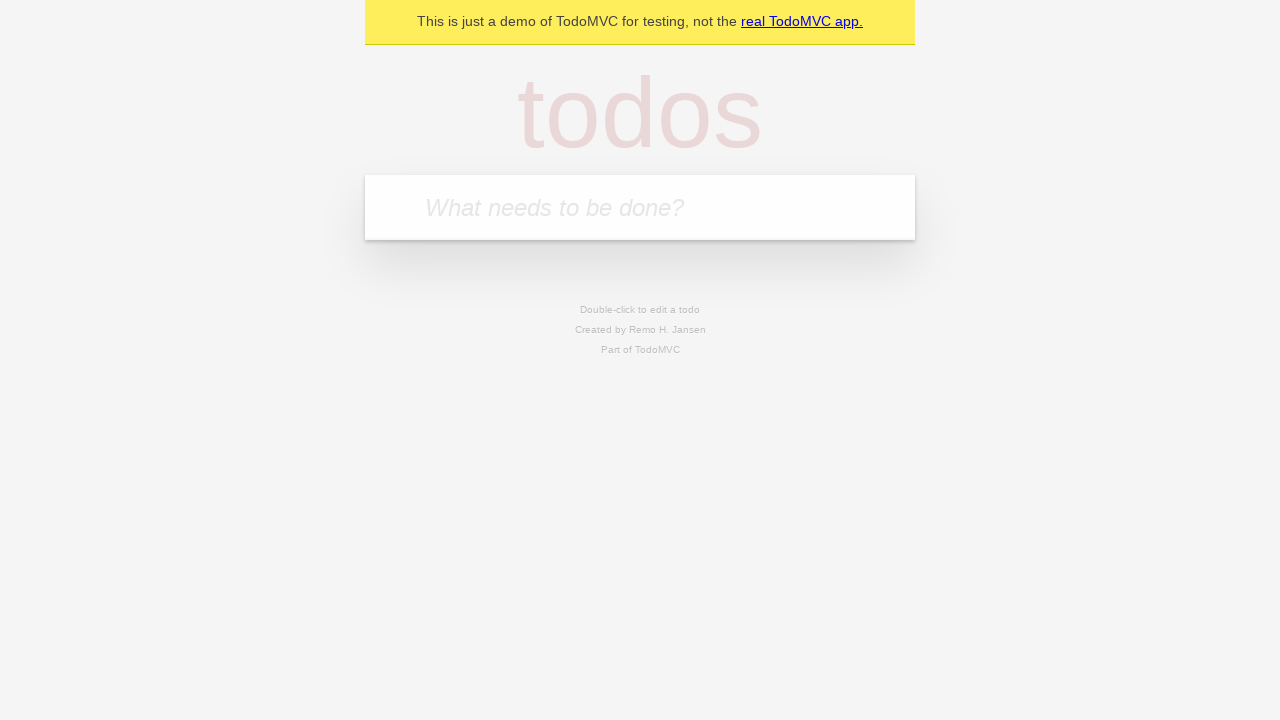

Filled new todo input with 'buy some cheese' on .new-todo
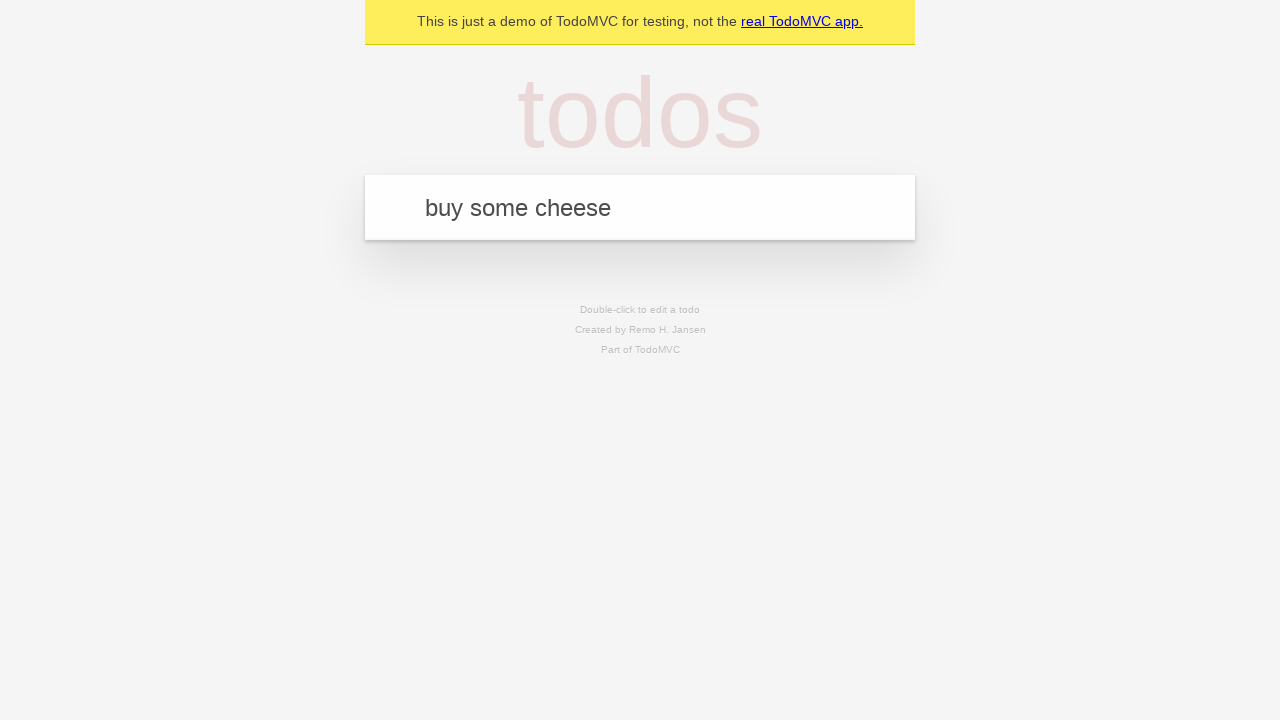

Pressed Enter to create first todo on .new-todo
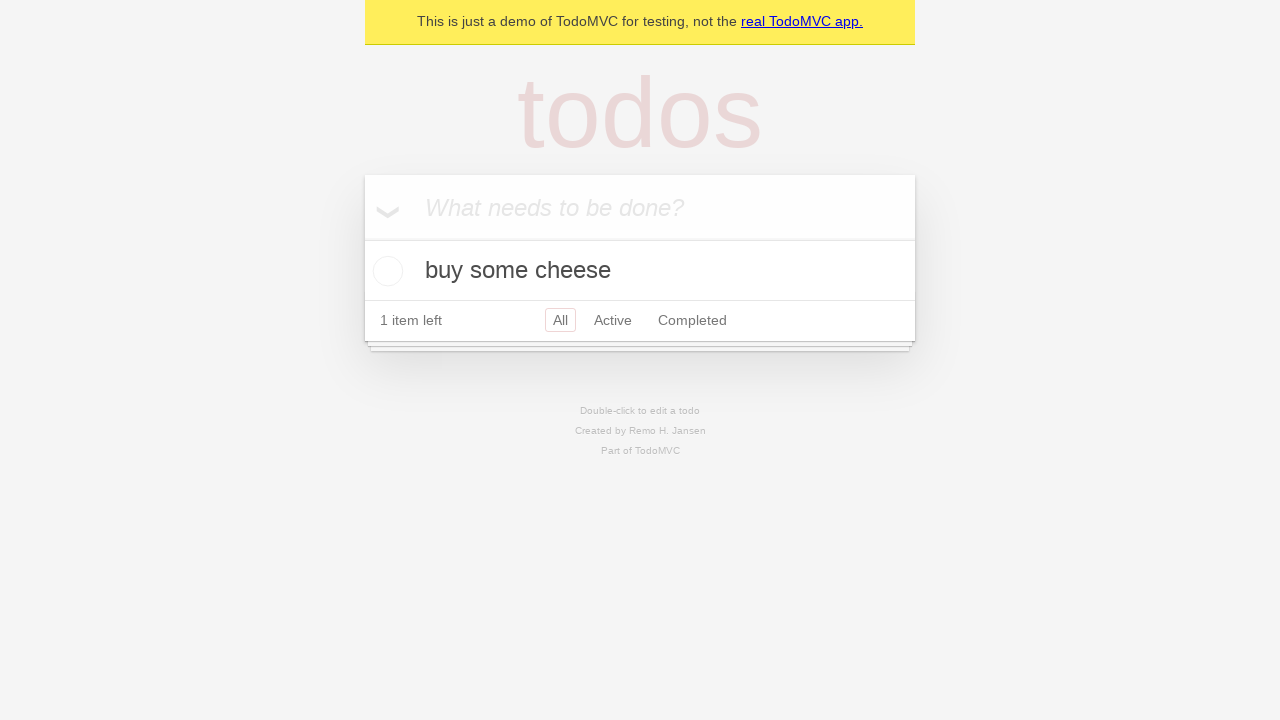

Filled new todo input with 'feed the cat' on .new-todo
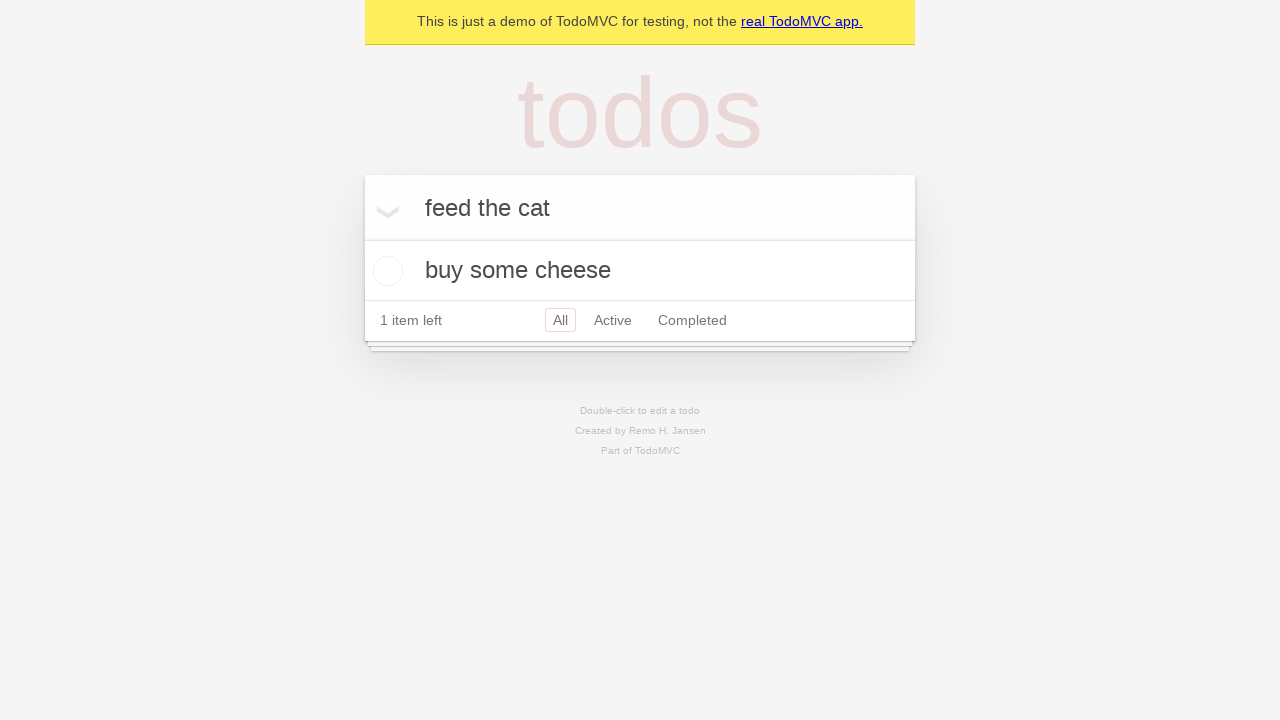

Pressed Enter to create second todo on .new-todo
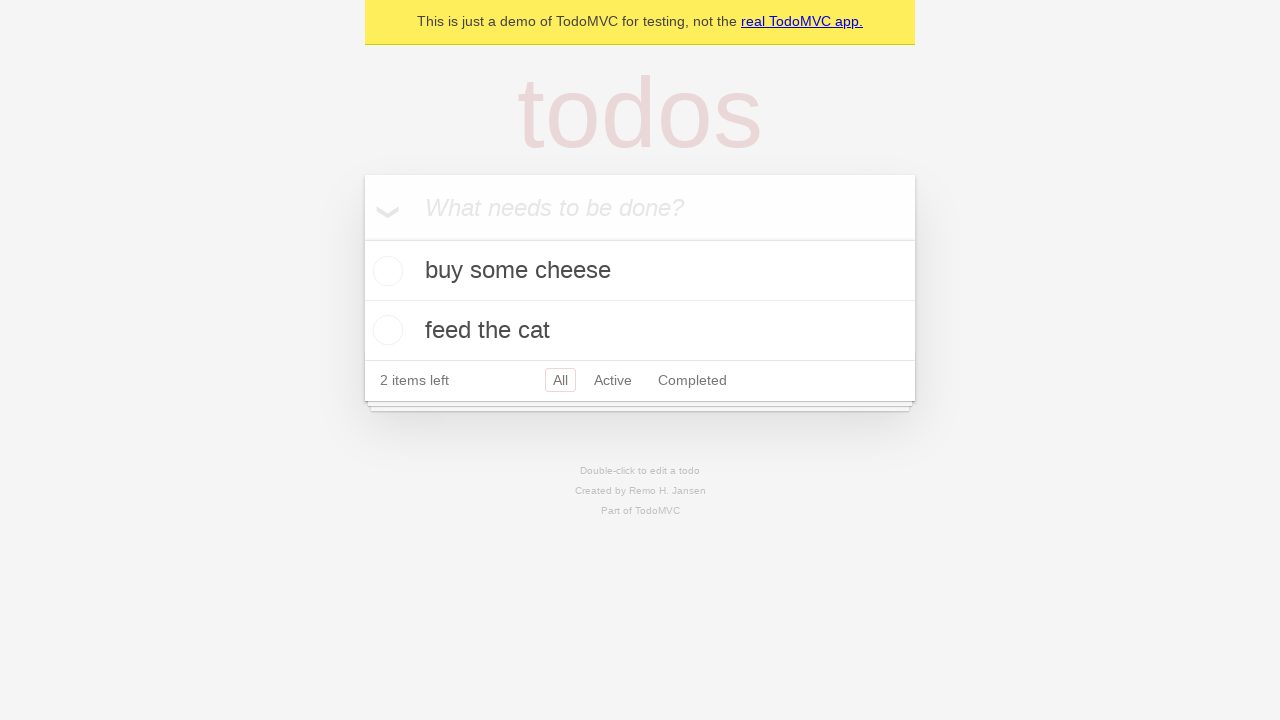

Filled new todo input with 'book a doctors appointment' on .new-todo
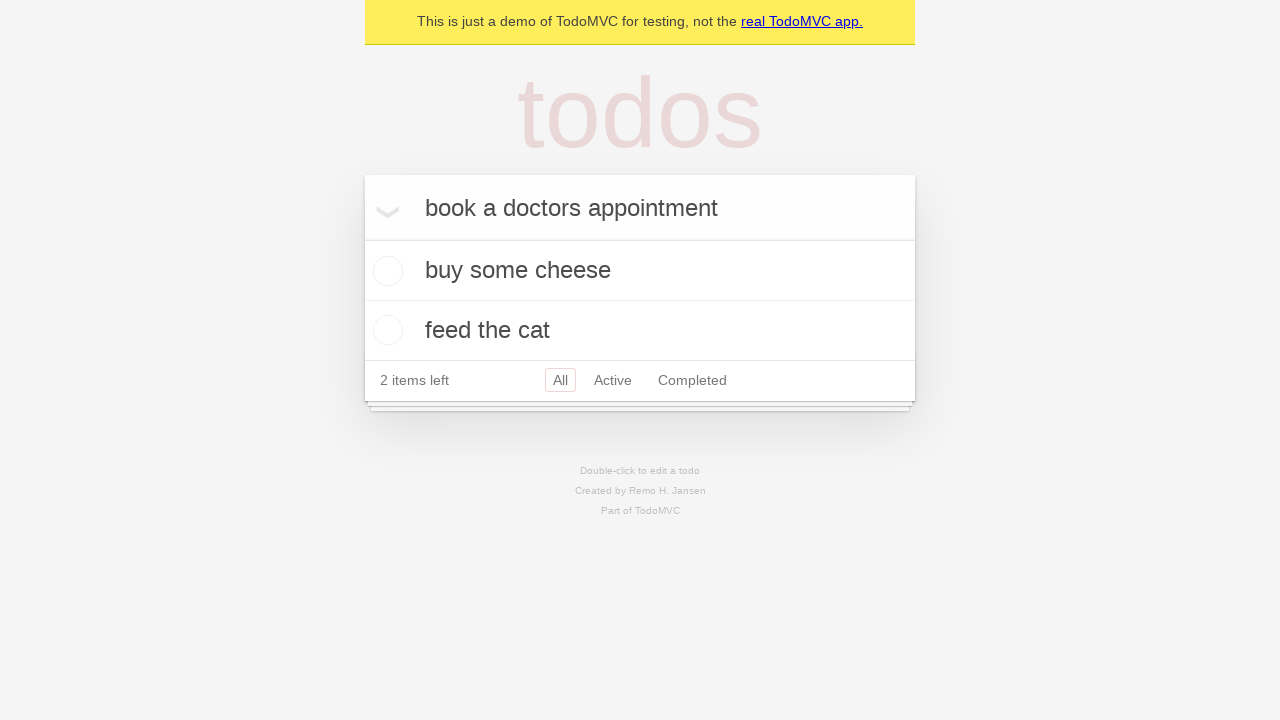

Pressed Enter to create third todo on .new-todo
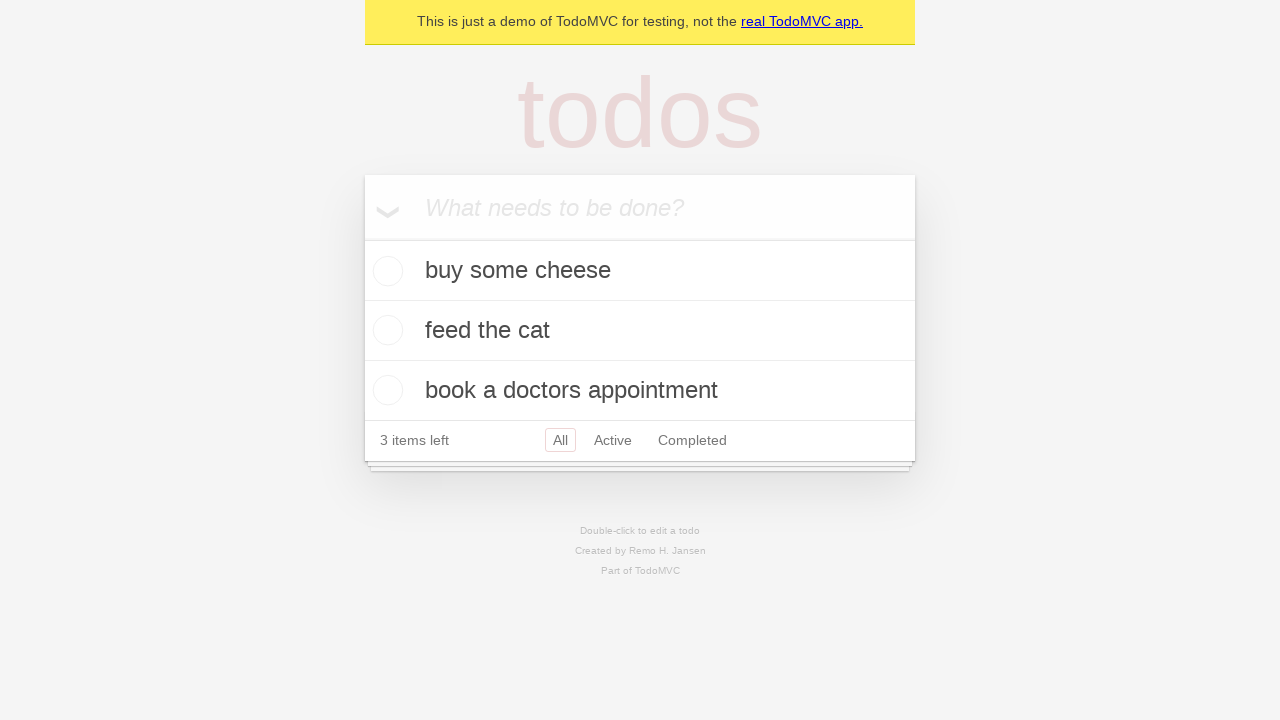

Double-clicked second todo item to enter edit mode at (640, 331) on .todo-list li:nth-child(2)
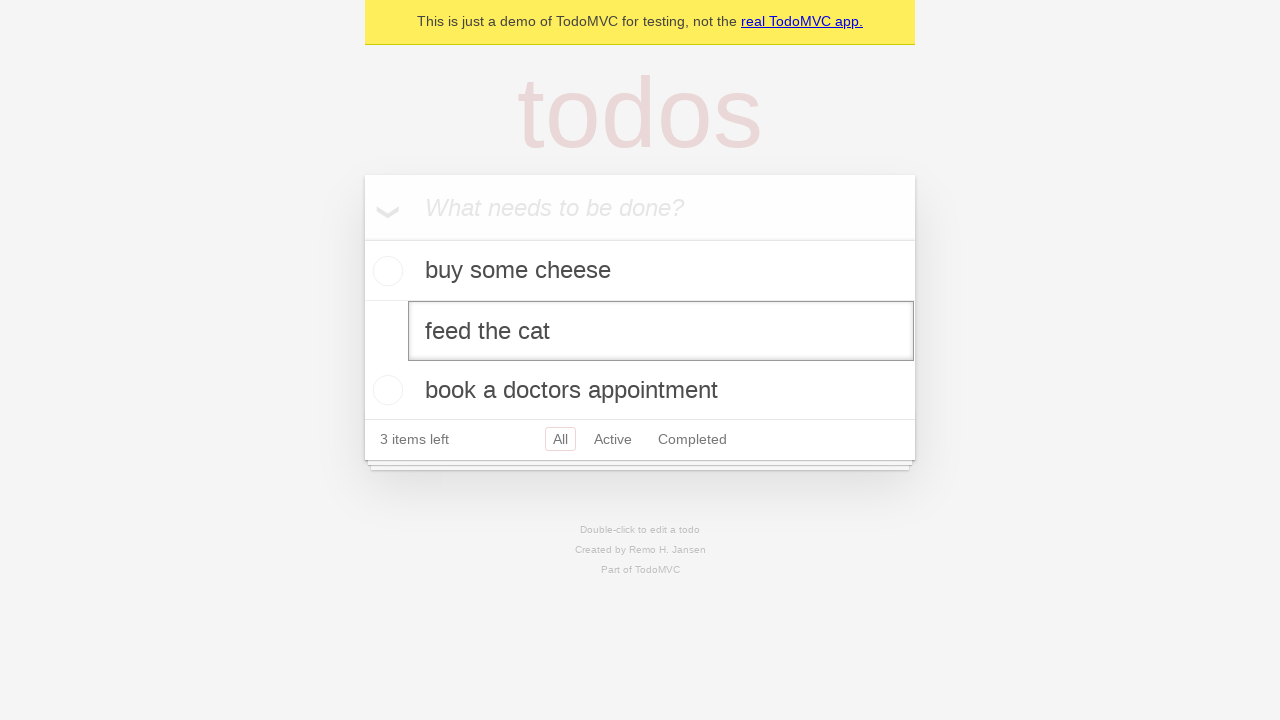

Edit input field appeared for second todo
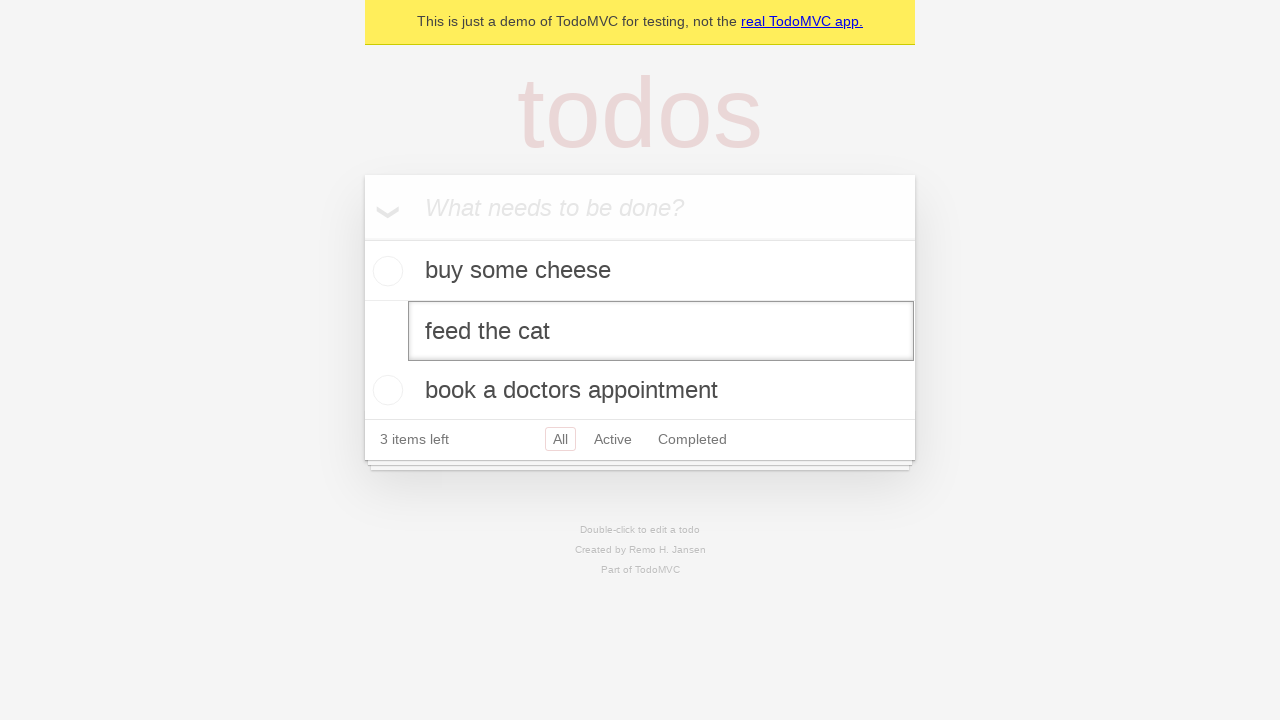

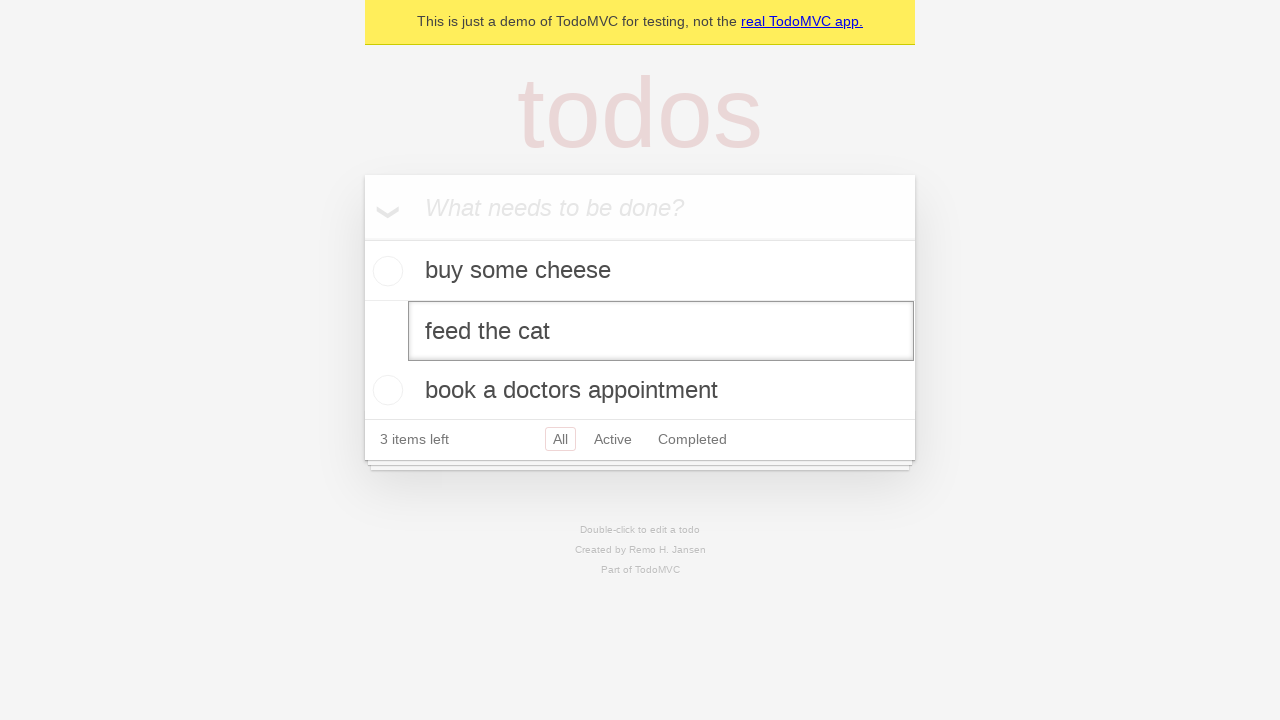